Tests drag and drop functionality by dragging element A to element B's position and verifying the elements have swapped positions

Starting URL: https://the-internet.herokuapp.com/drag_and_drop

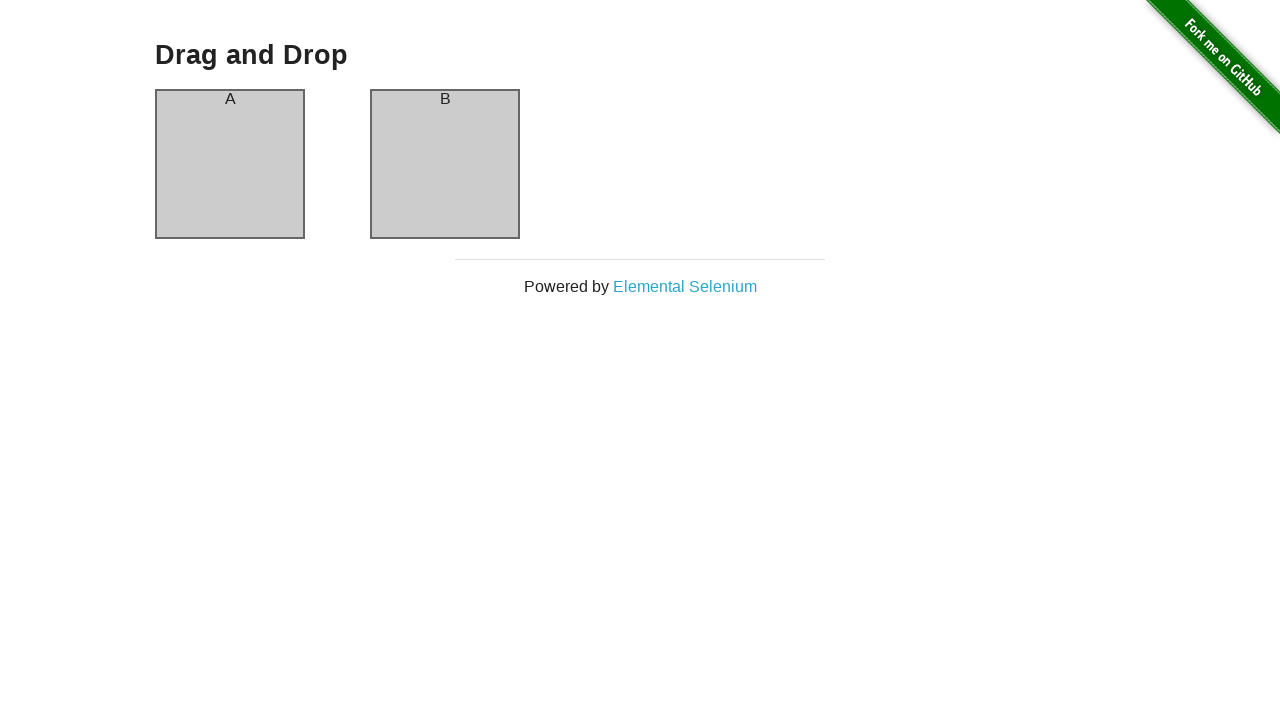

Located source element (column A)
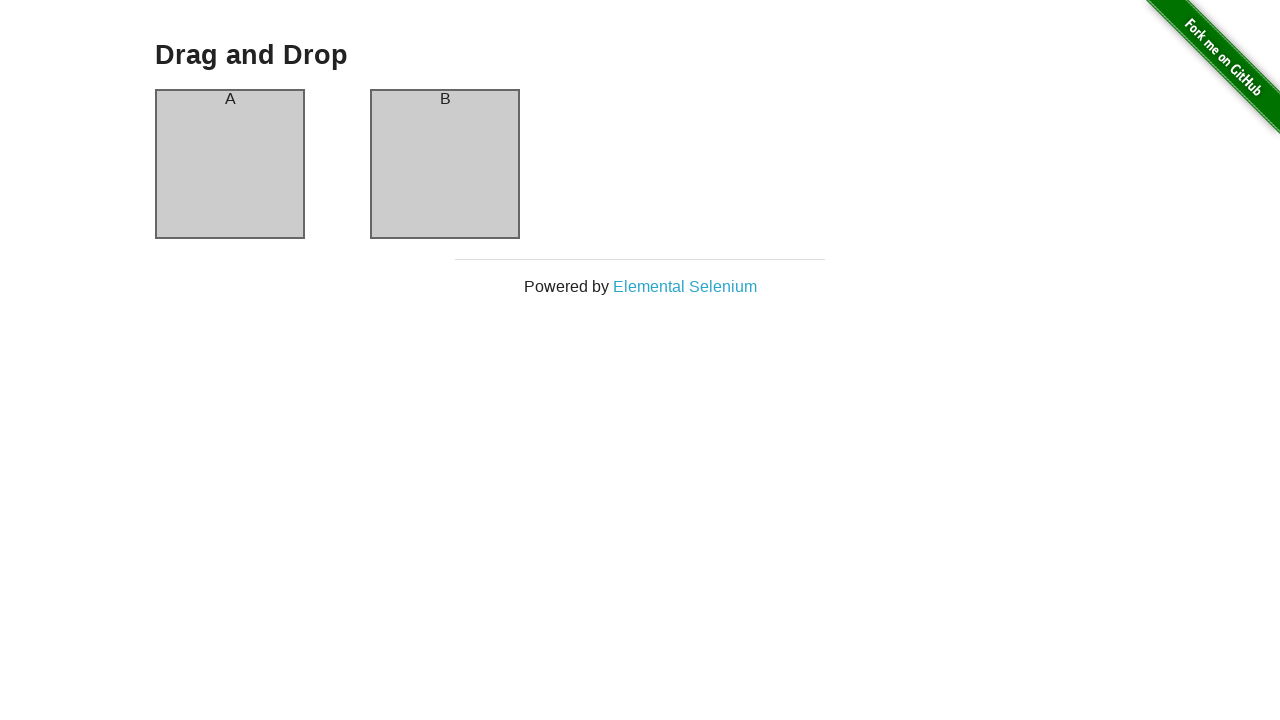

Located target element (column B)
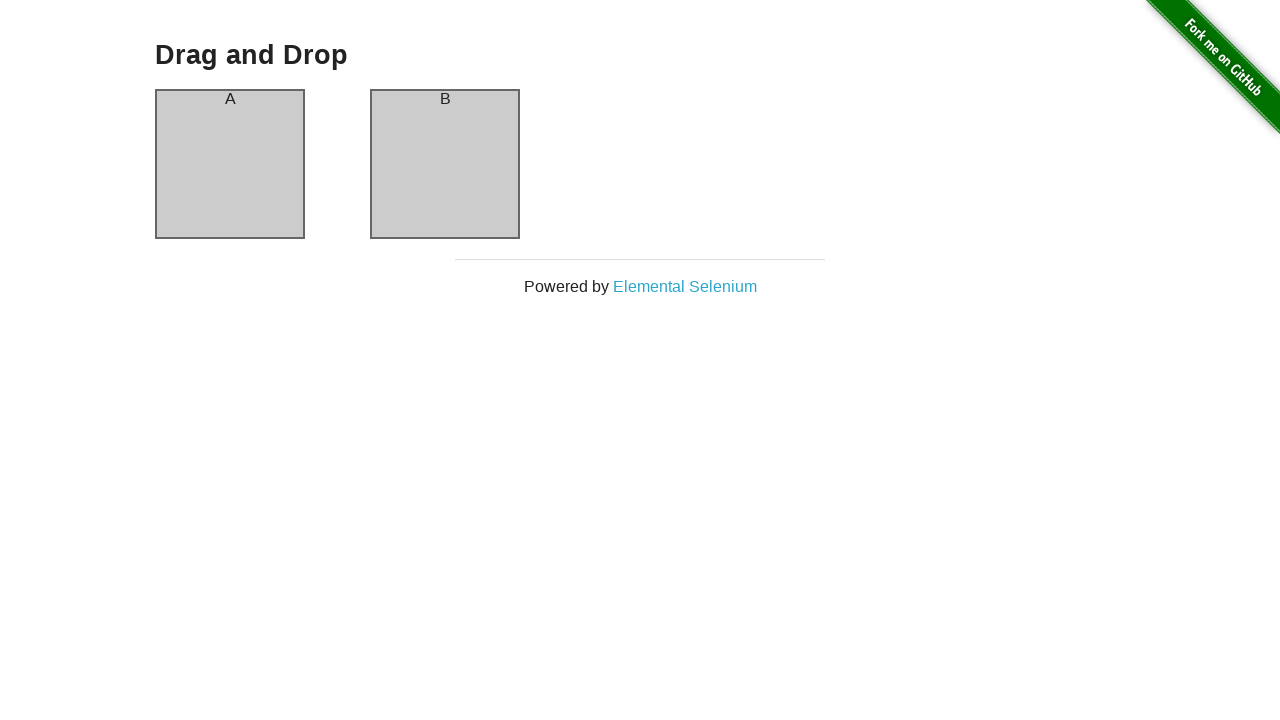

Verified source element contains 'A'
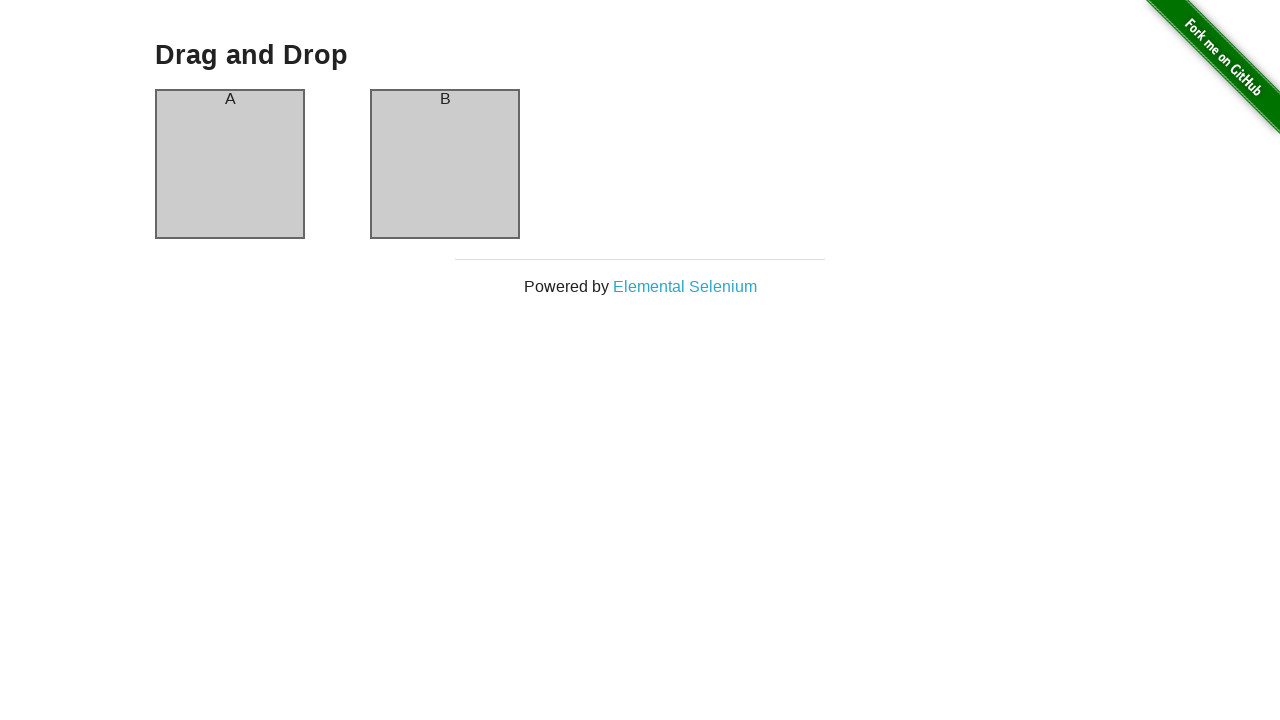

Verified target element contains 'B'
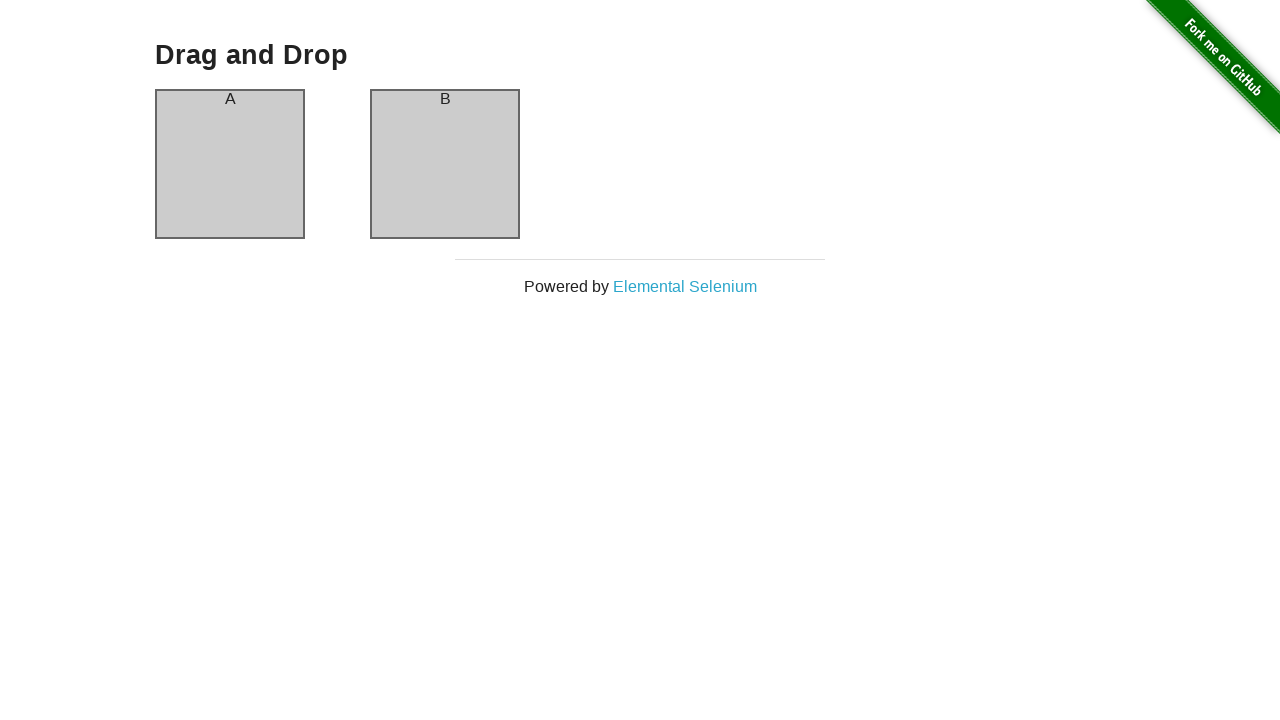

Dragged element A to element B's position at (445, 164)
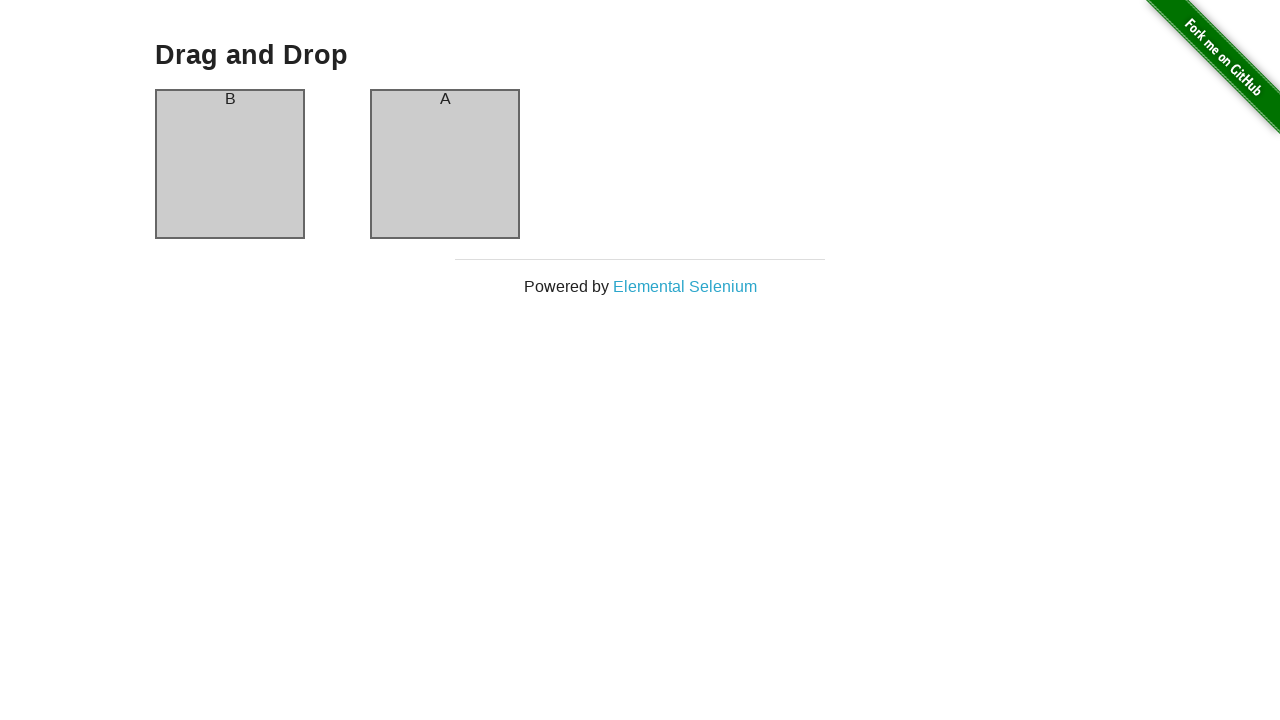

Verified source element now contains 'B' after drag and drop
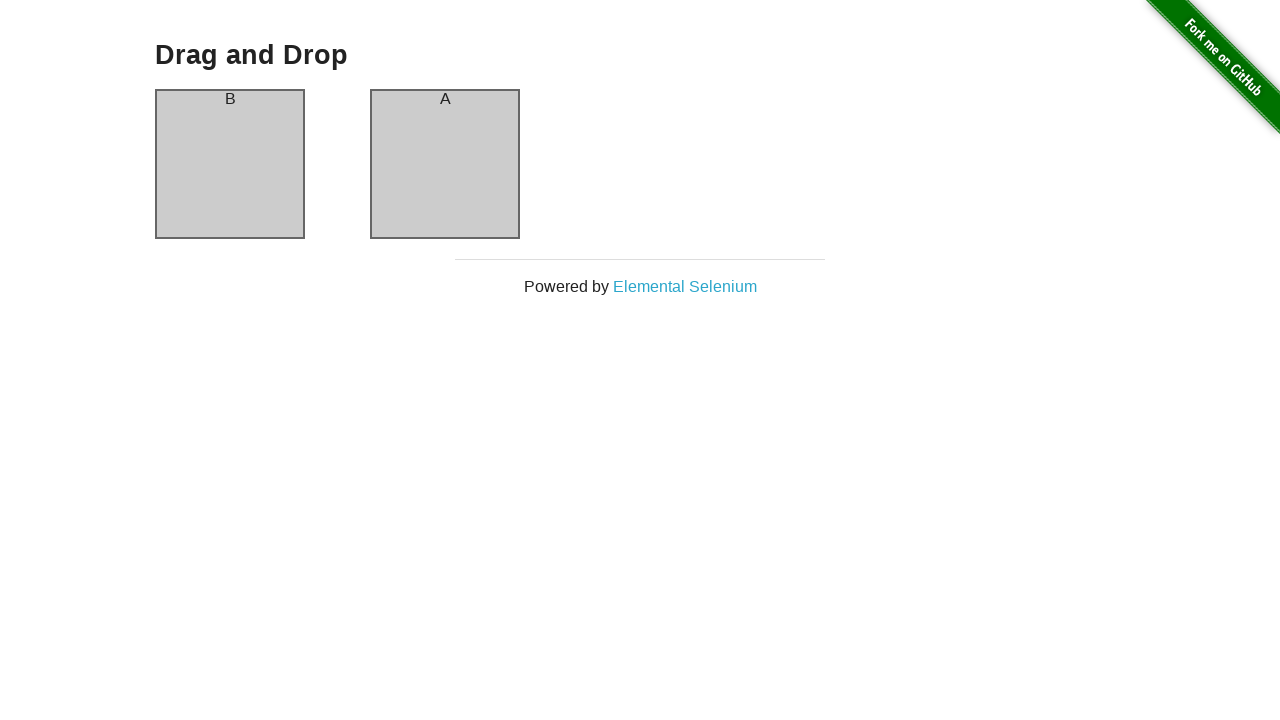

Verified target element now contains 'A' after drag and drop - swap successful
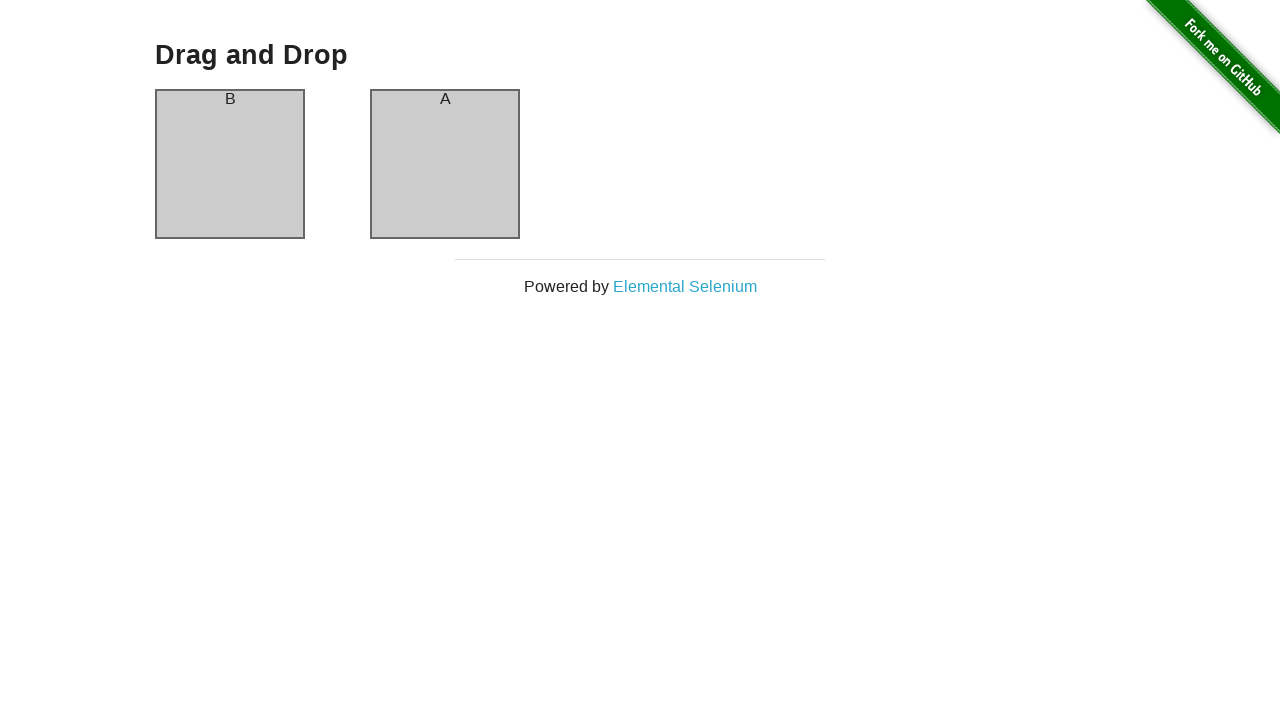

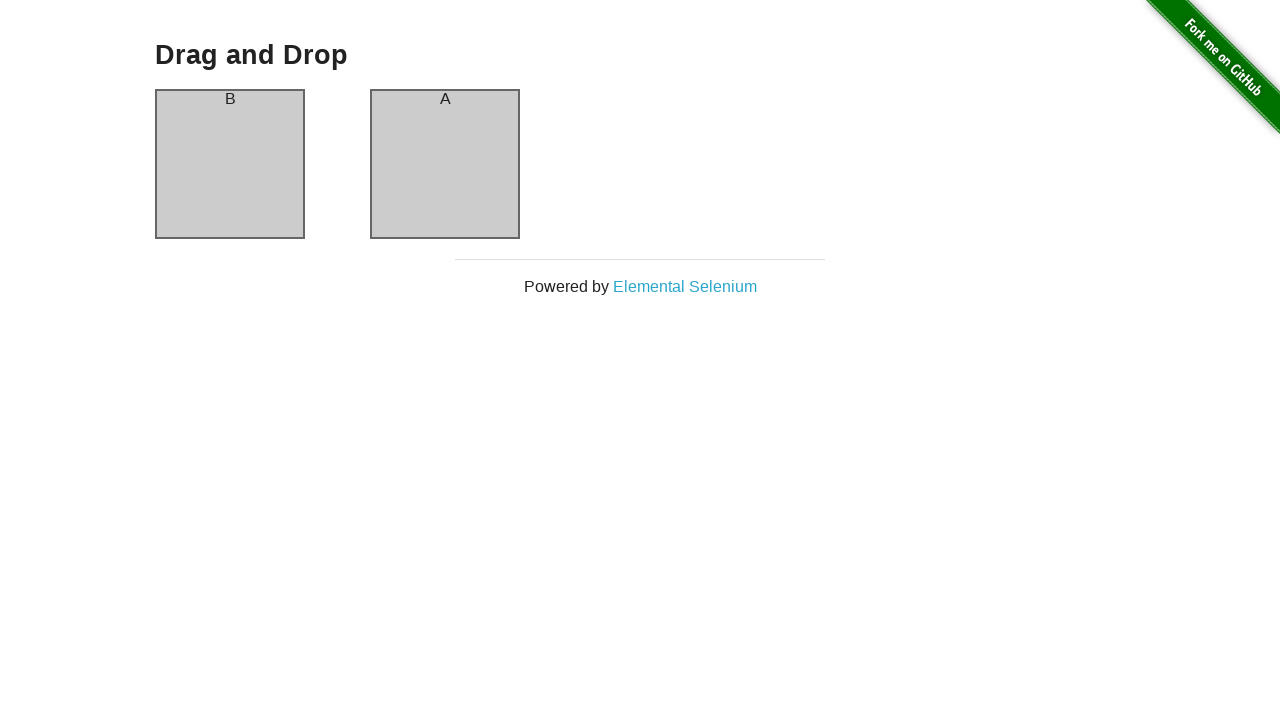